Opens a test automation practice website, maximizes the window, retrieves the page title, and opens a new browser tab.

Starting URL: https://testautomationpractice.blogspot.com/

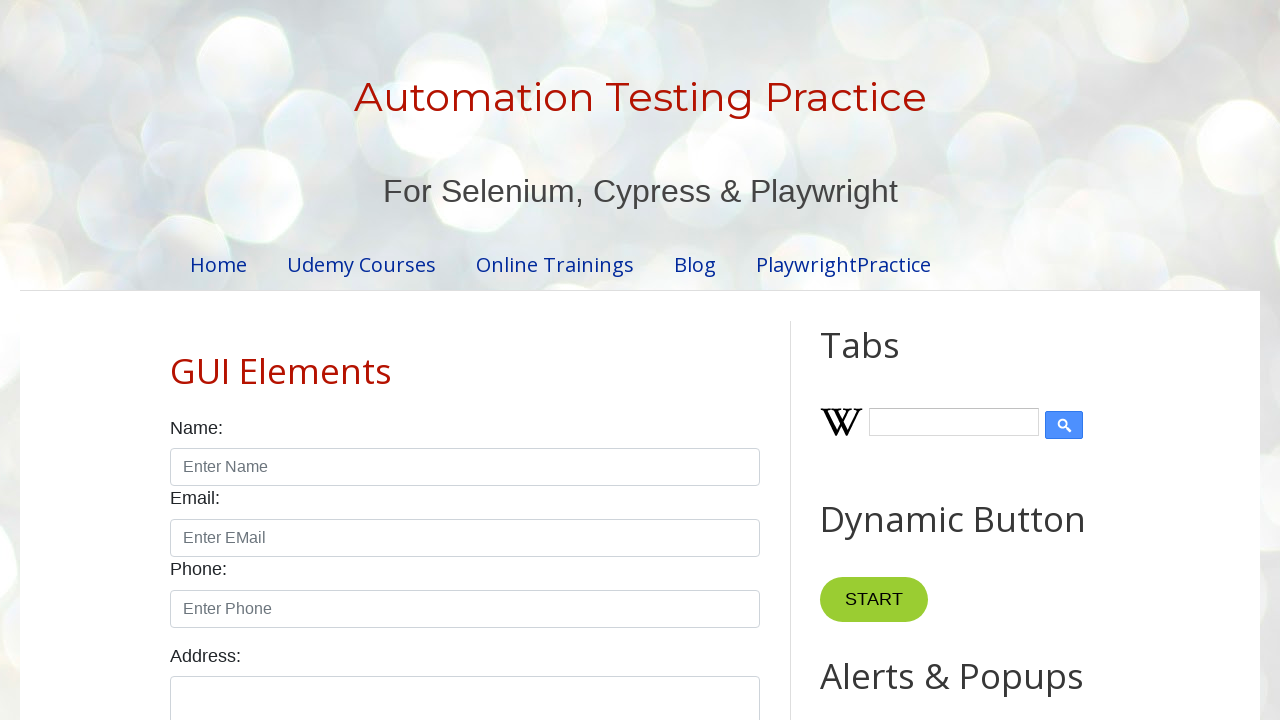

Set viewport size to 1920x1080 to maximize window
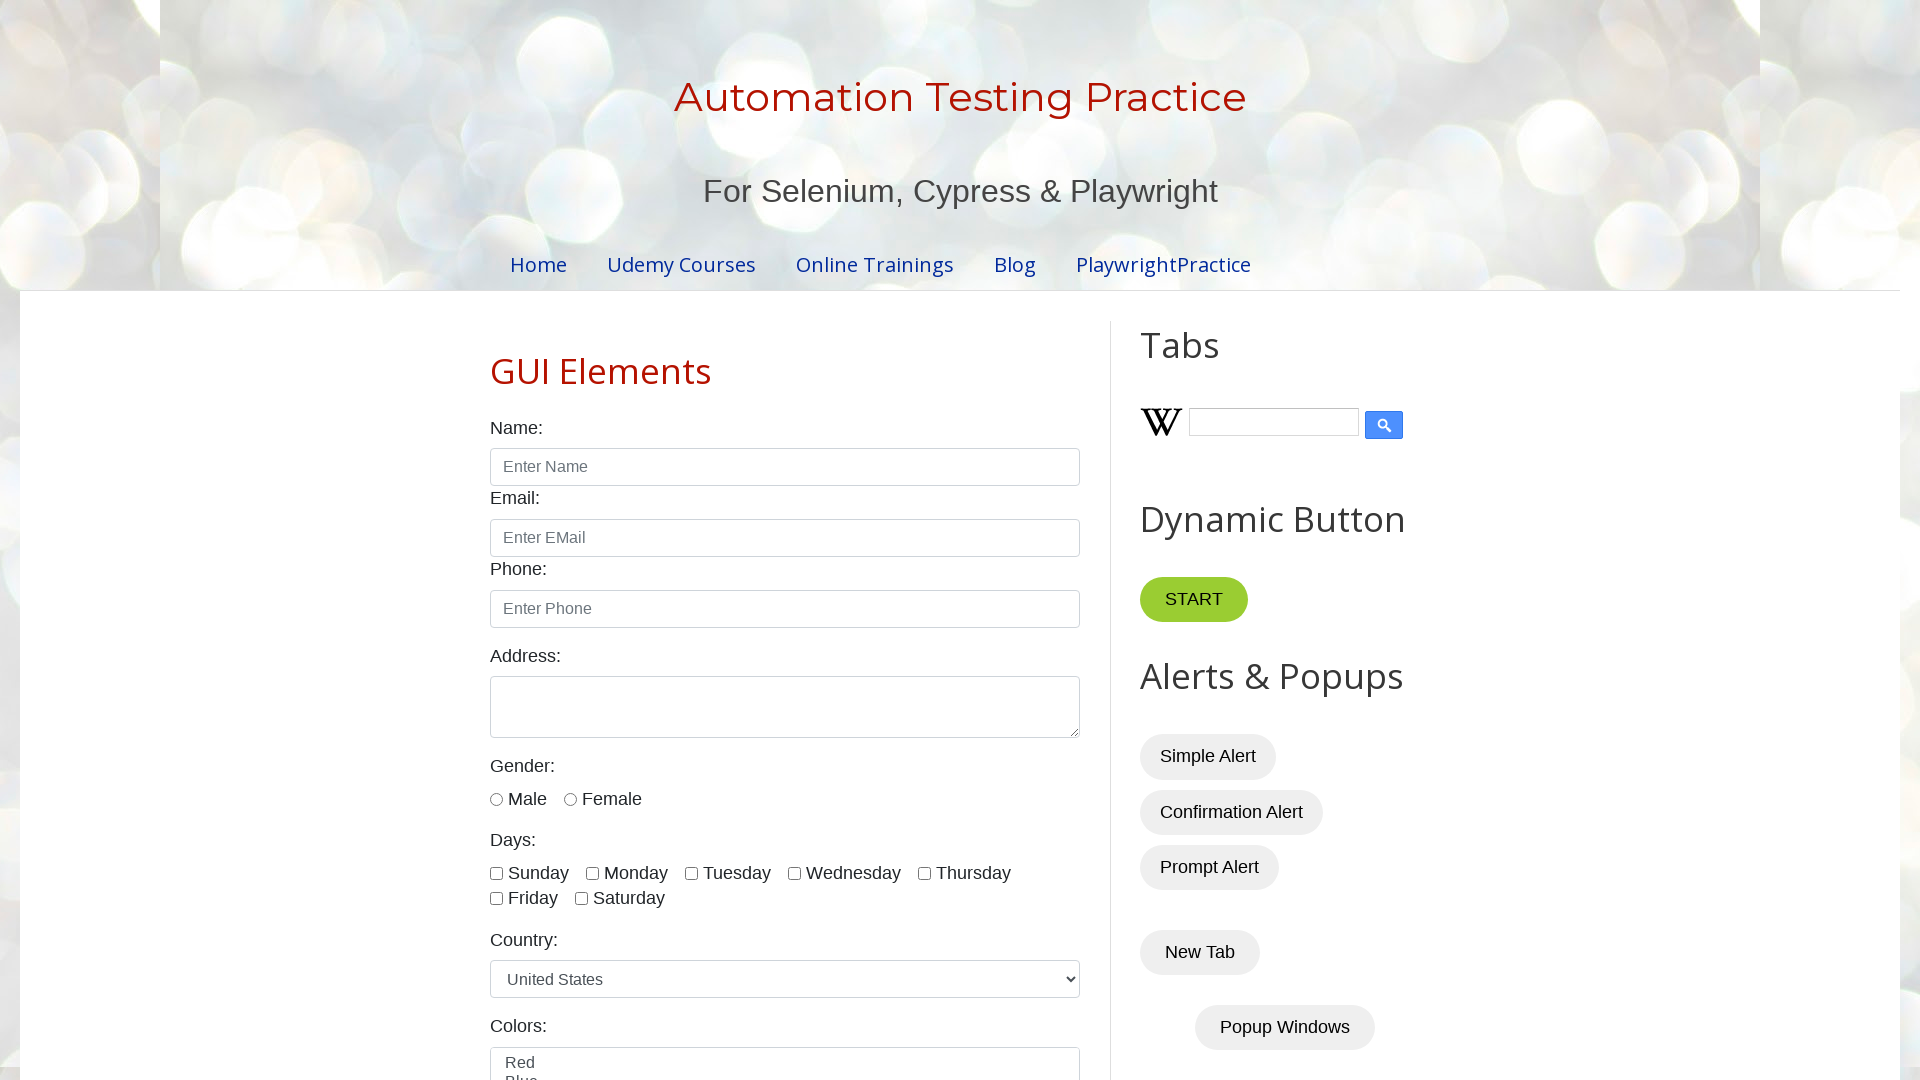

Retrieved page title: Automation Testing Practice
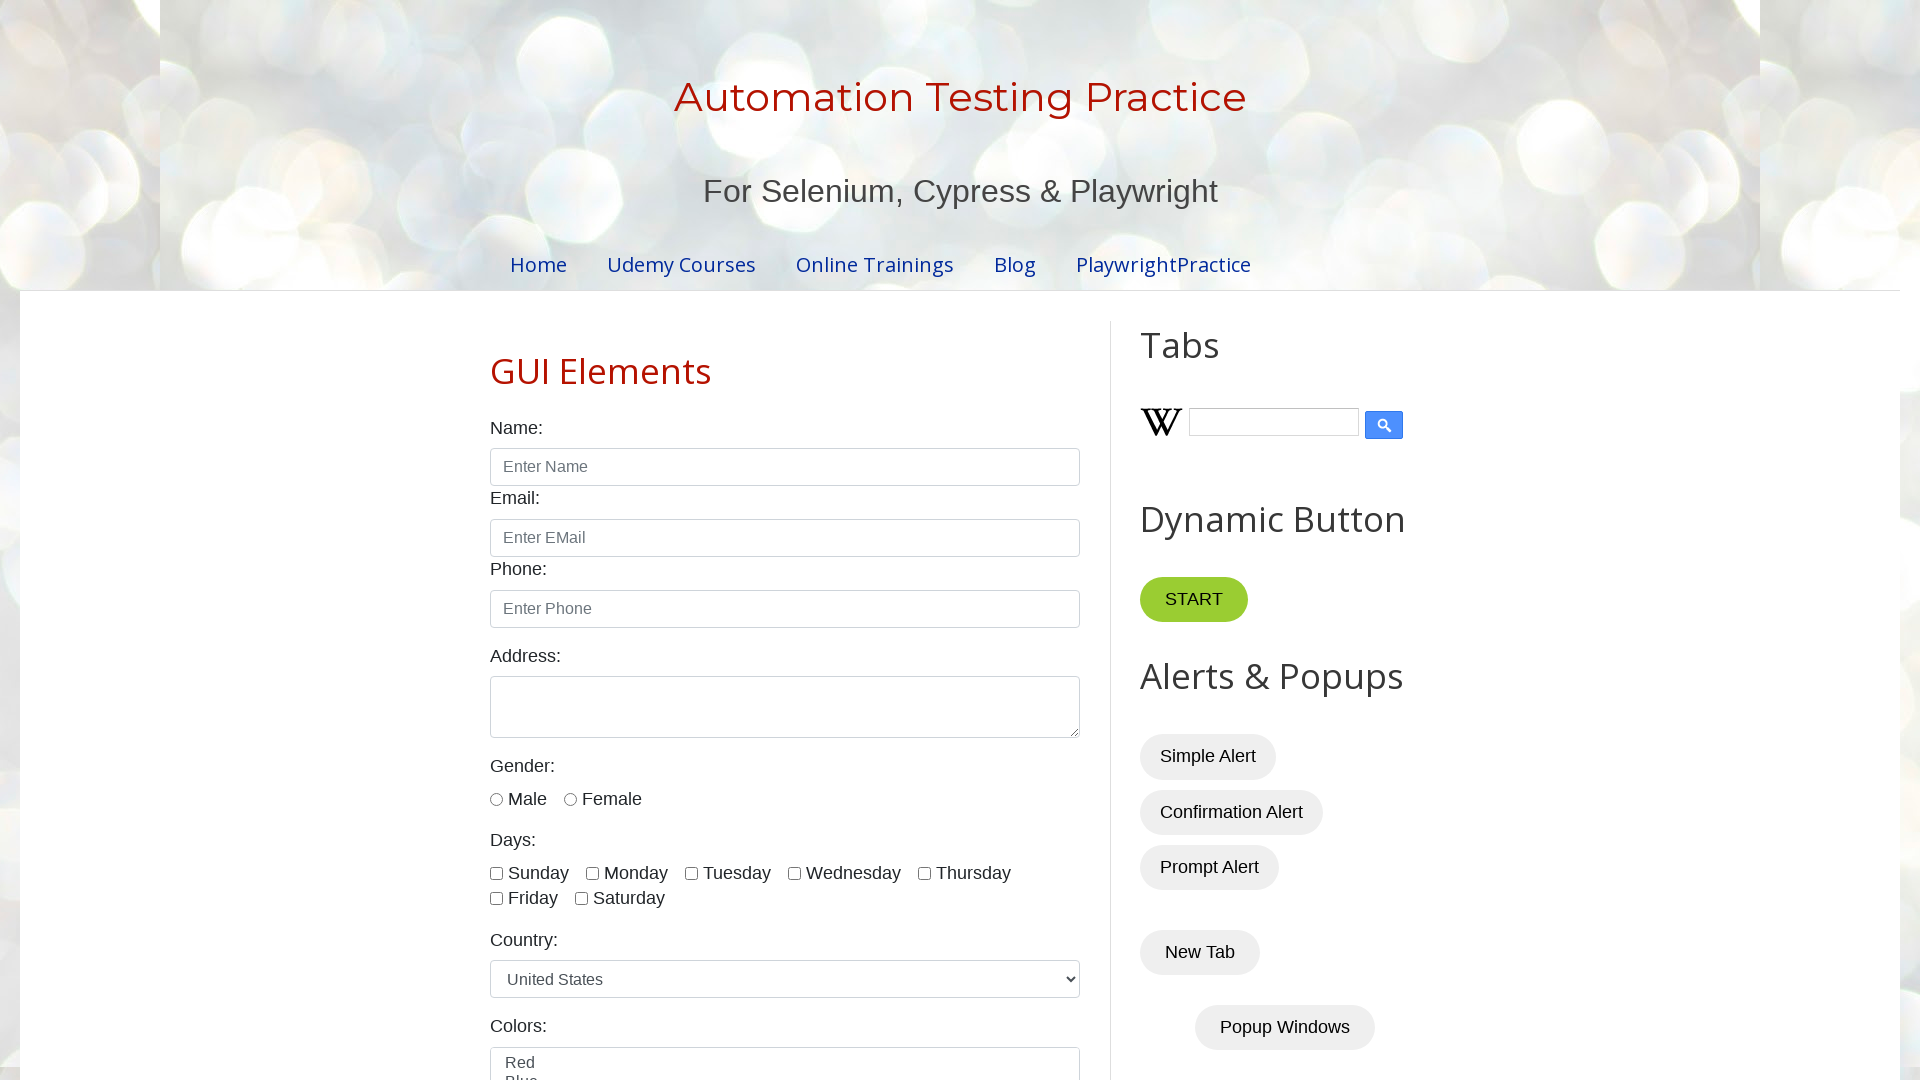

Opened a new browser tab
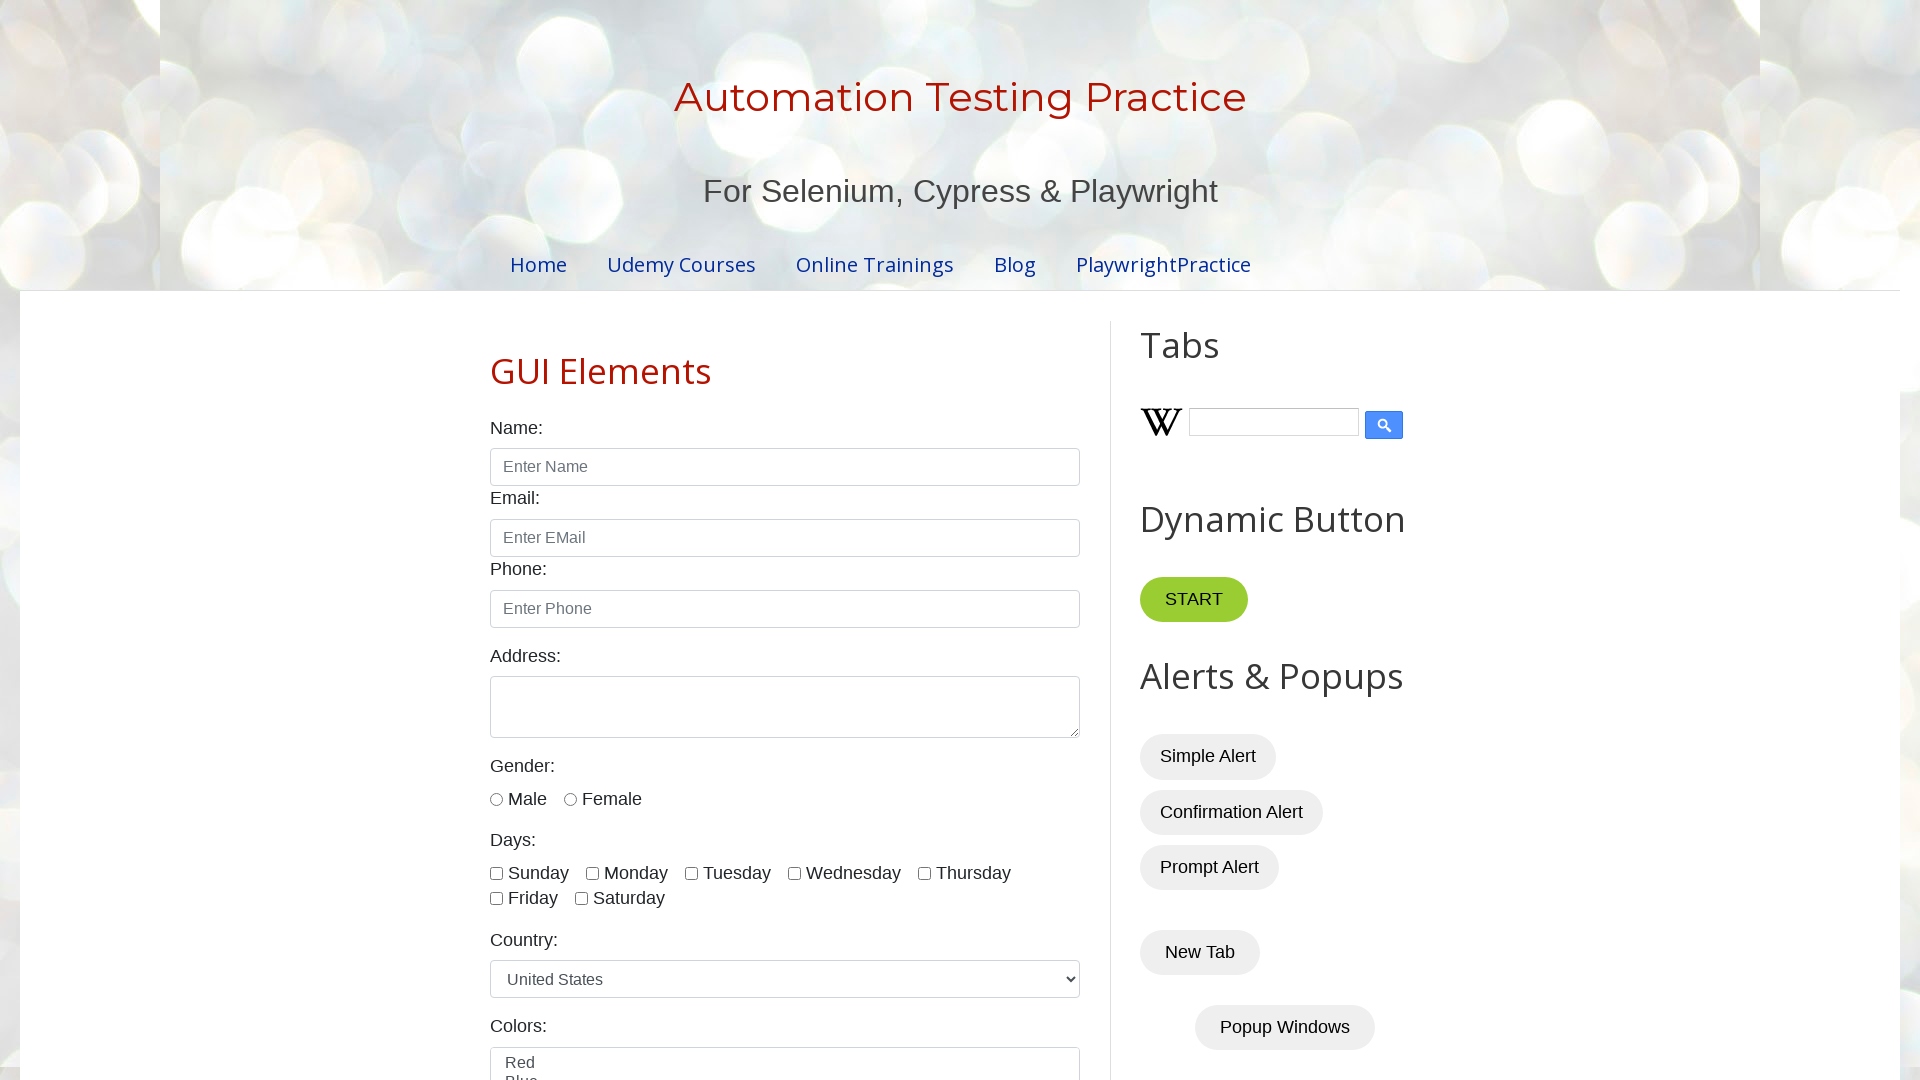

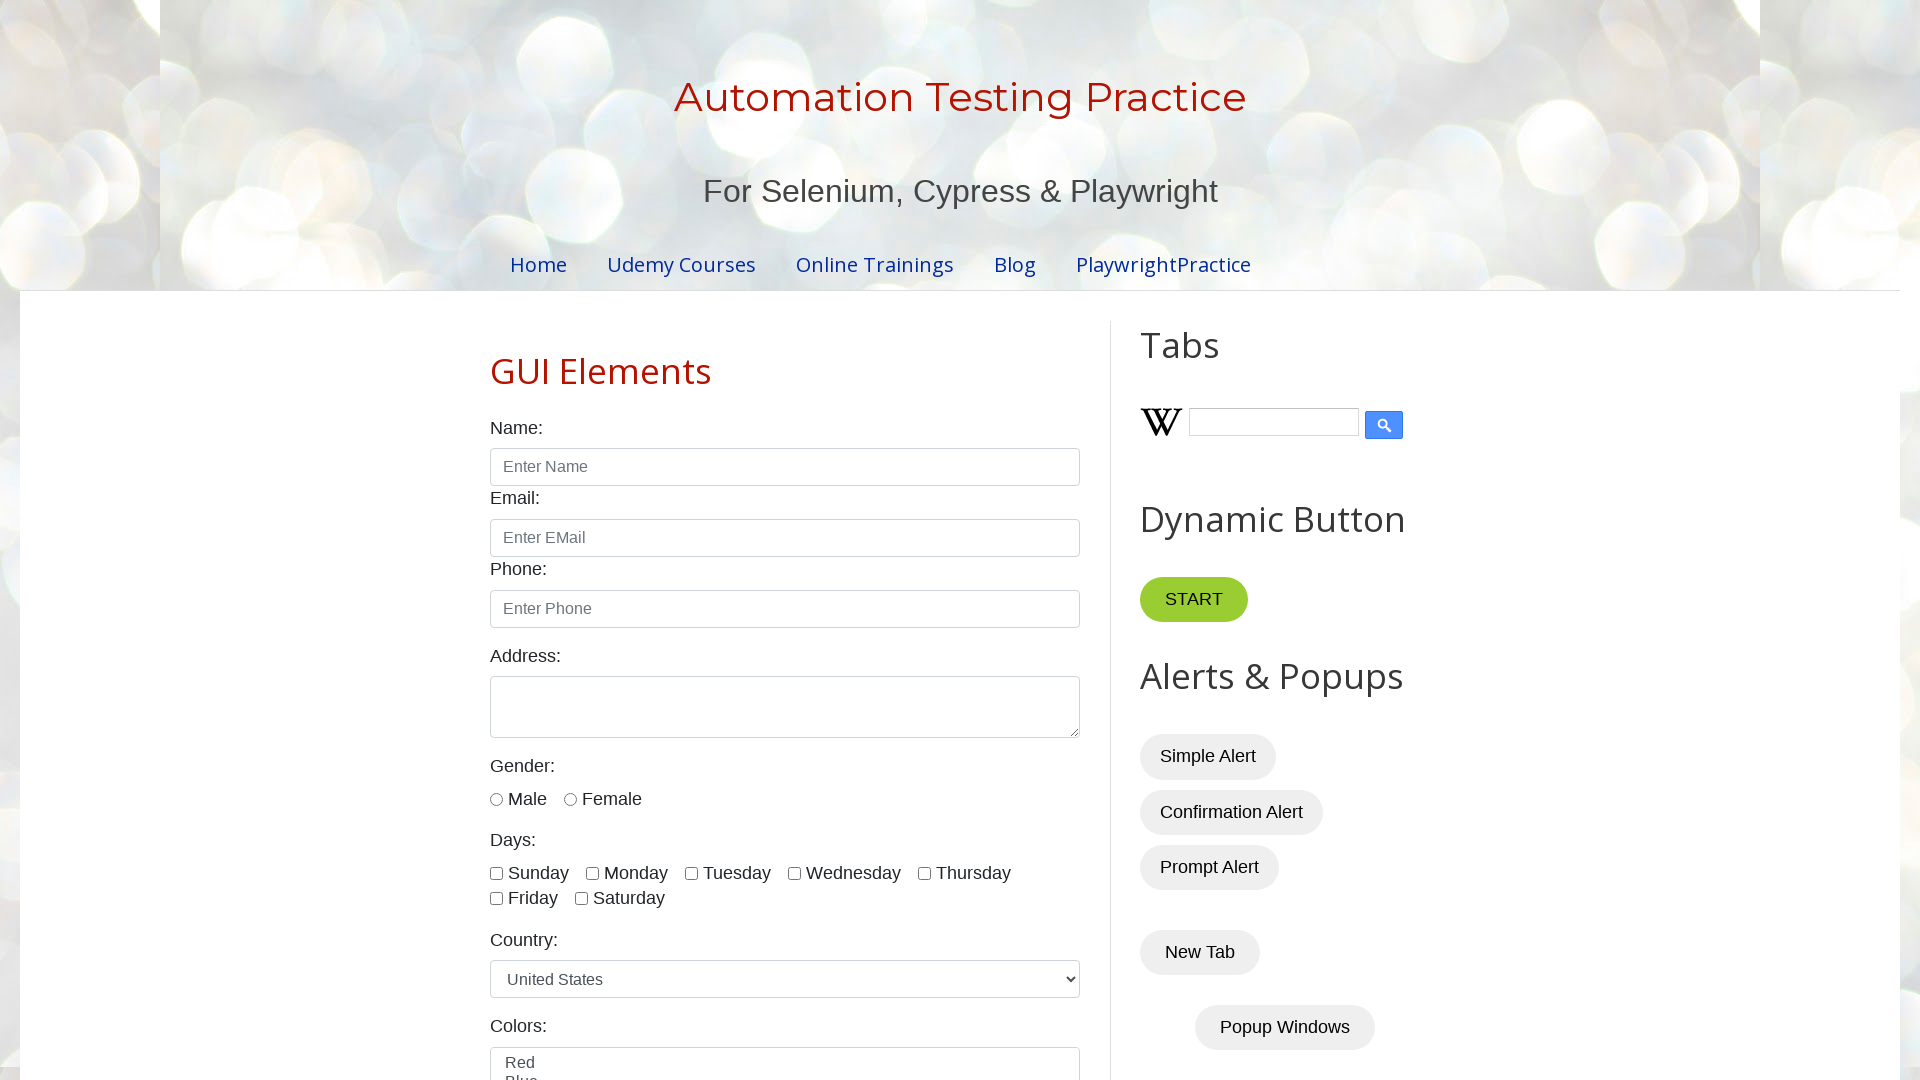